Tests A/B test opt-out functionality by visiting the page, confirming A/B test is active, adding an opt-out cookie, refreshing the page, and verifying the opt-out was successful.

Starting URL: http://the-internet.herokuapp.com/abtest

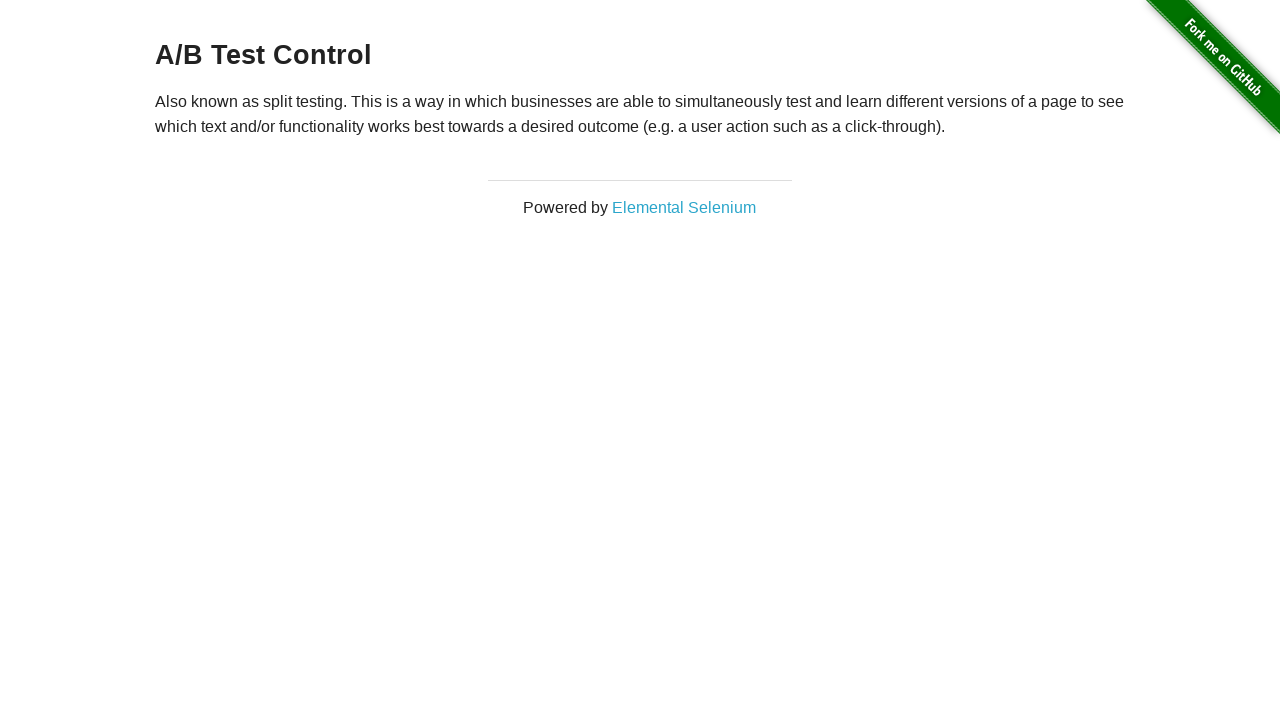

Retrieved heading text to verify A/B test is active
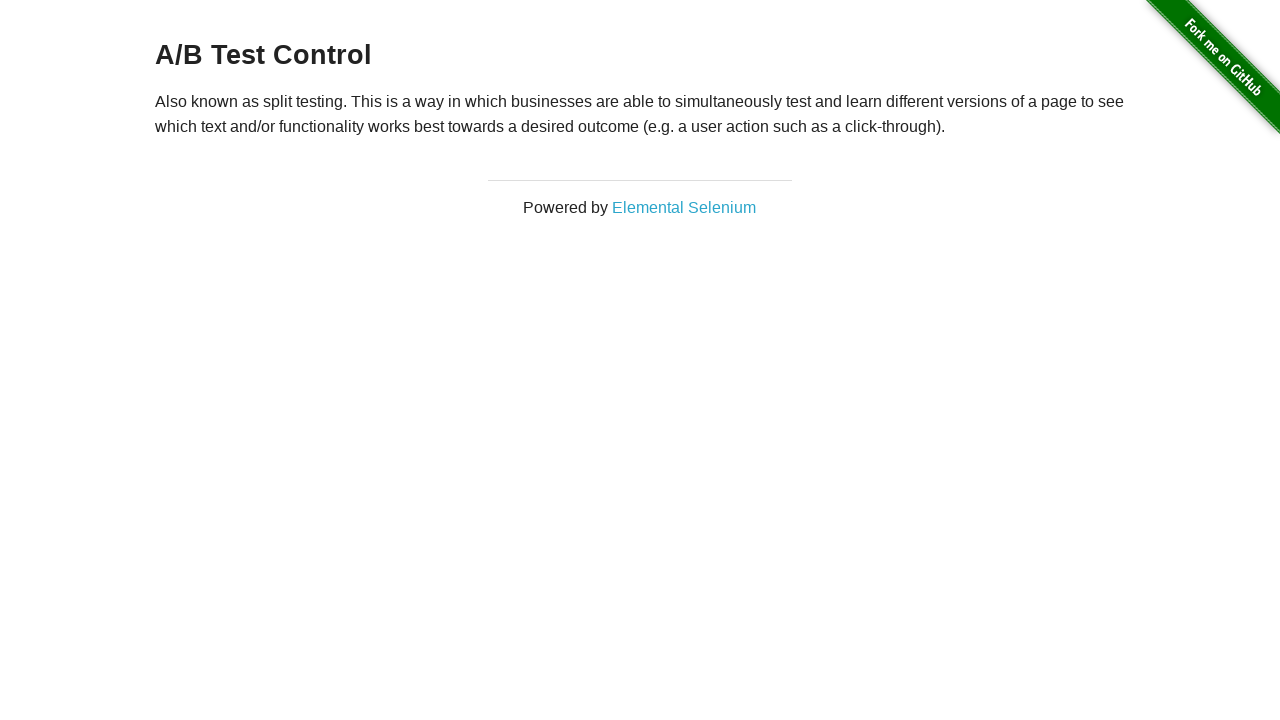

Confirmed heading starts with 'A/B Test'
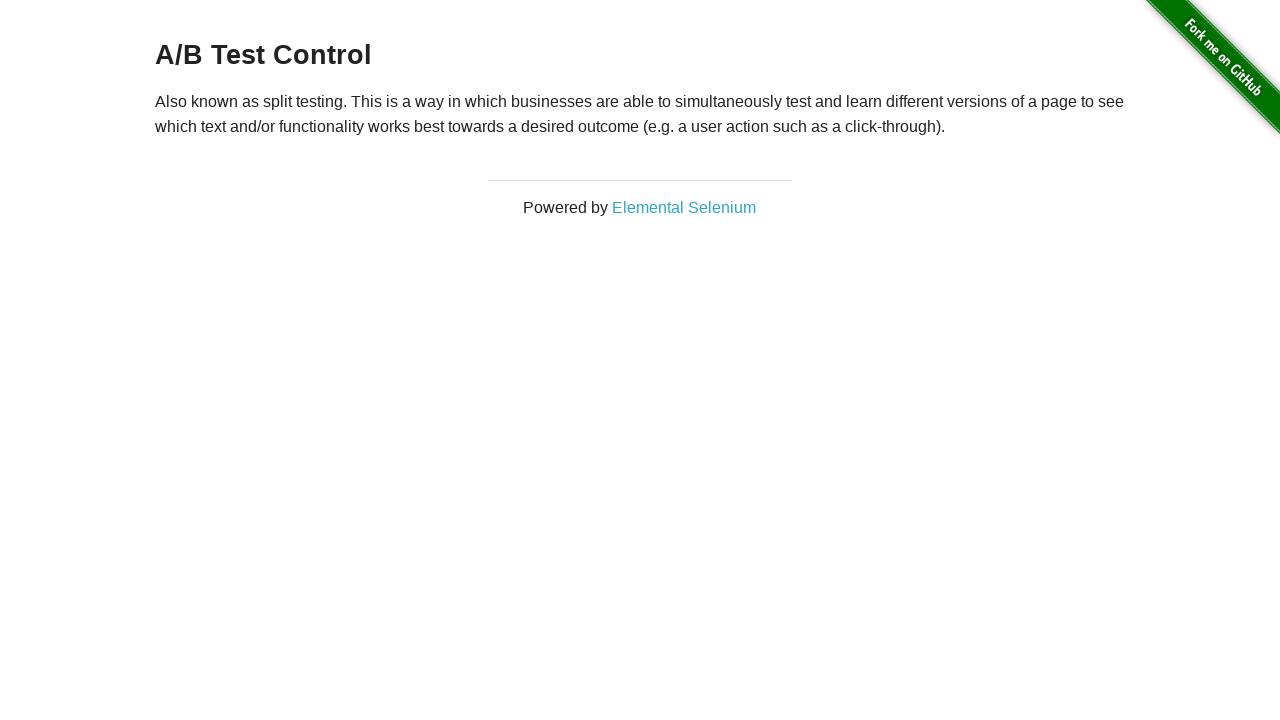

Added optimizelyOptOut cookie with value 'true'
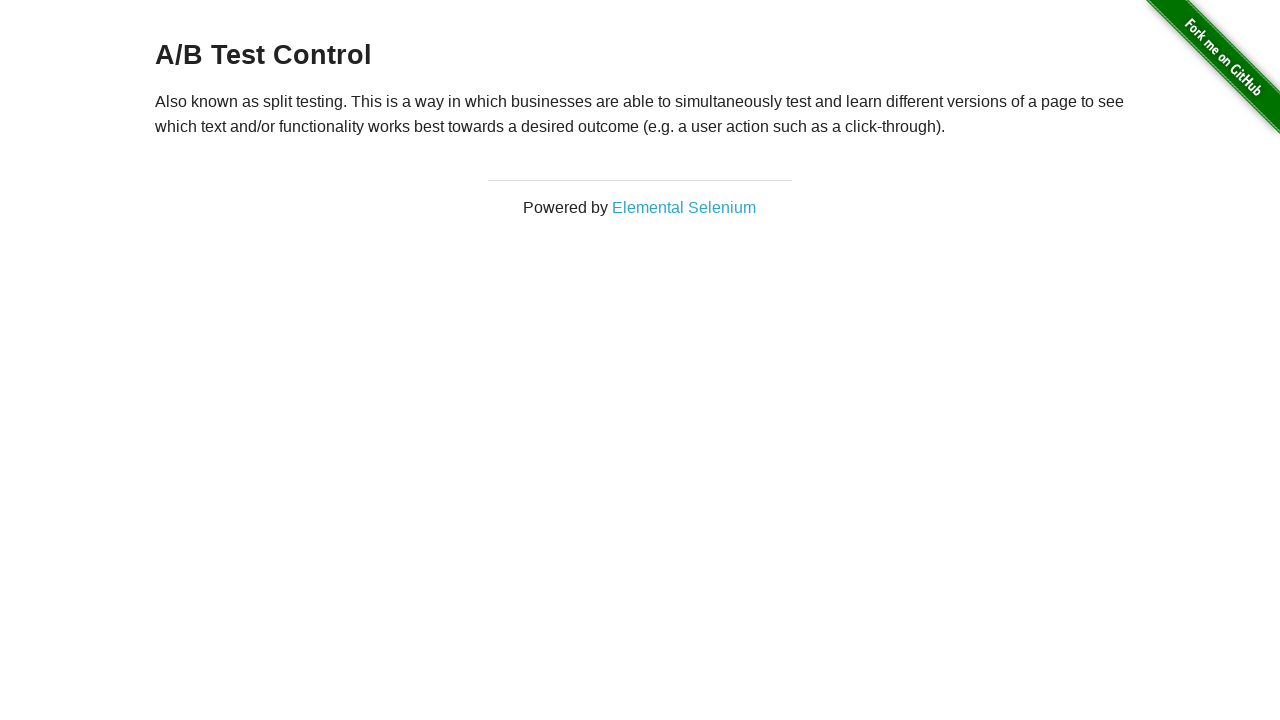

Refreshed the page after adding opt-out cookie
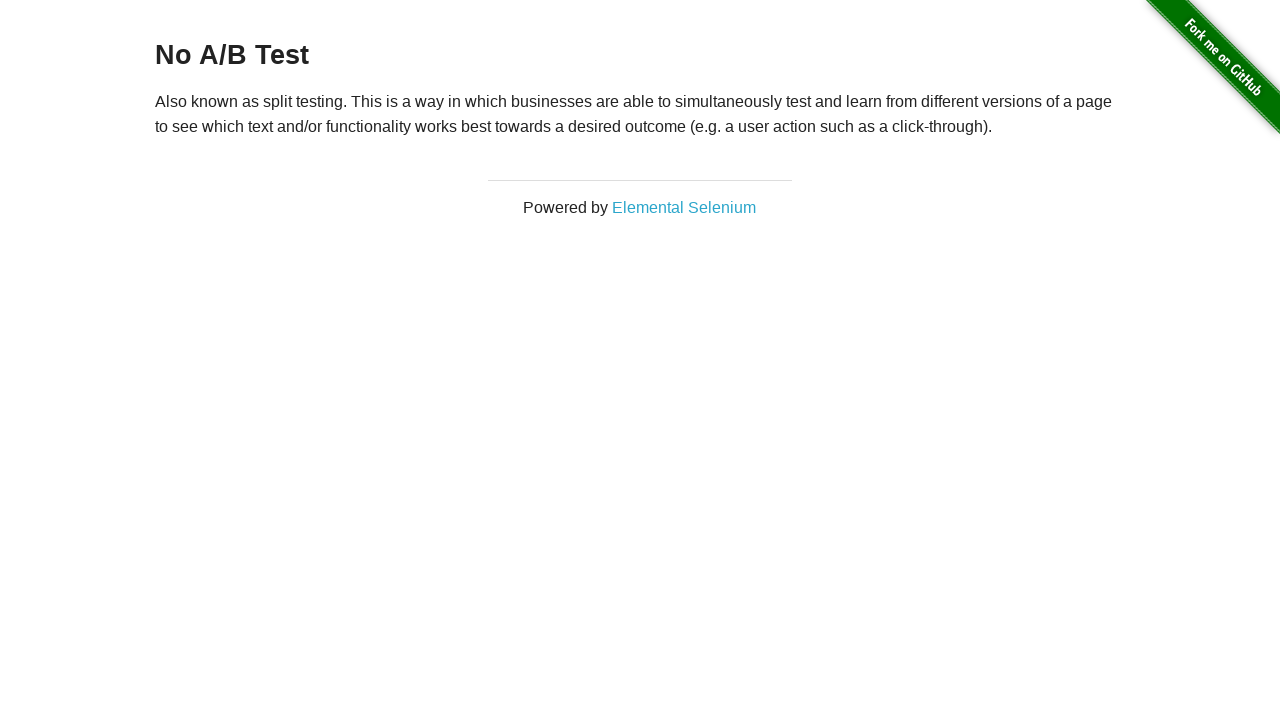

Retrieved heading text to verify opt-out was successful
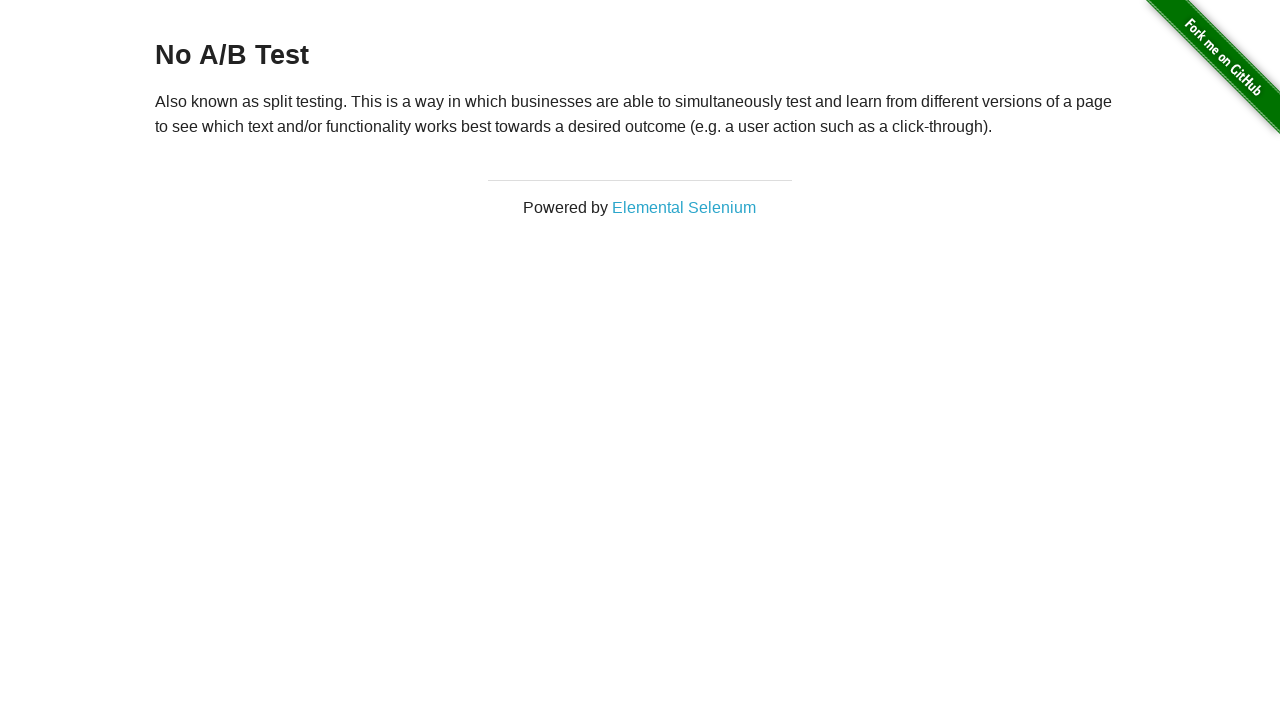

Confirmed heading is 'No A/B Test' - opt-out successful
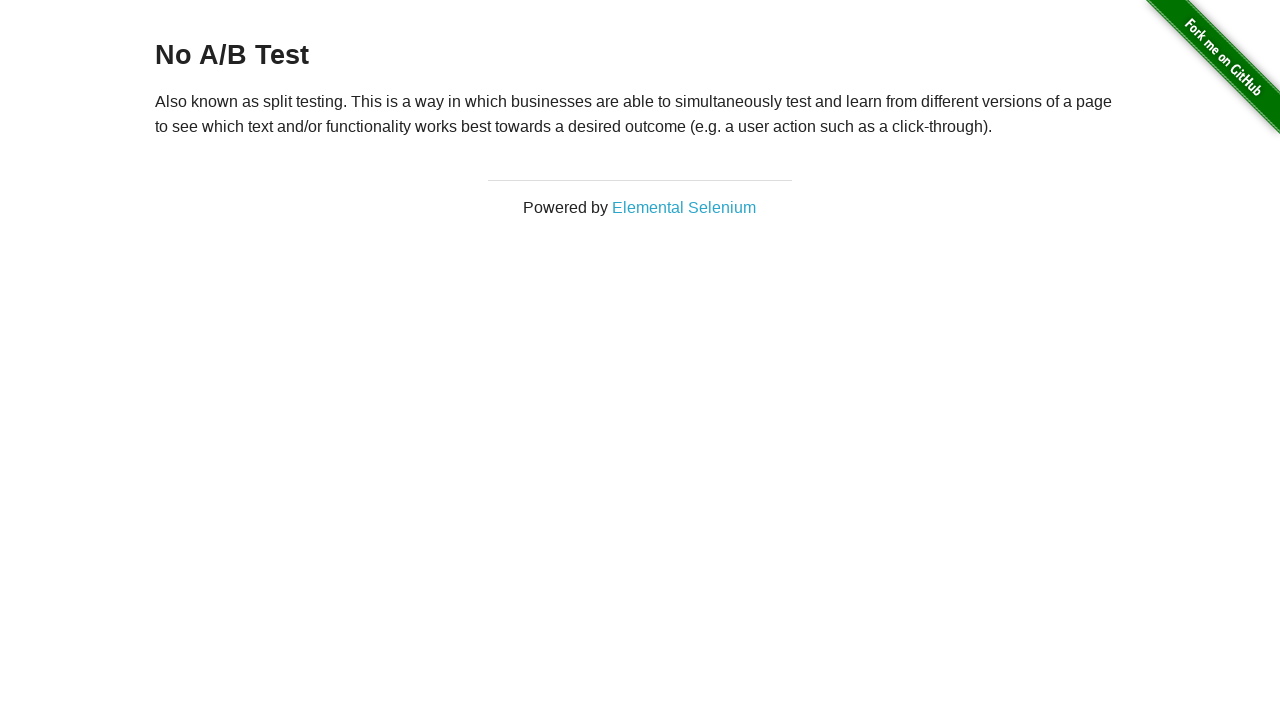

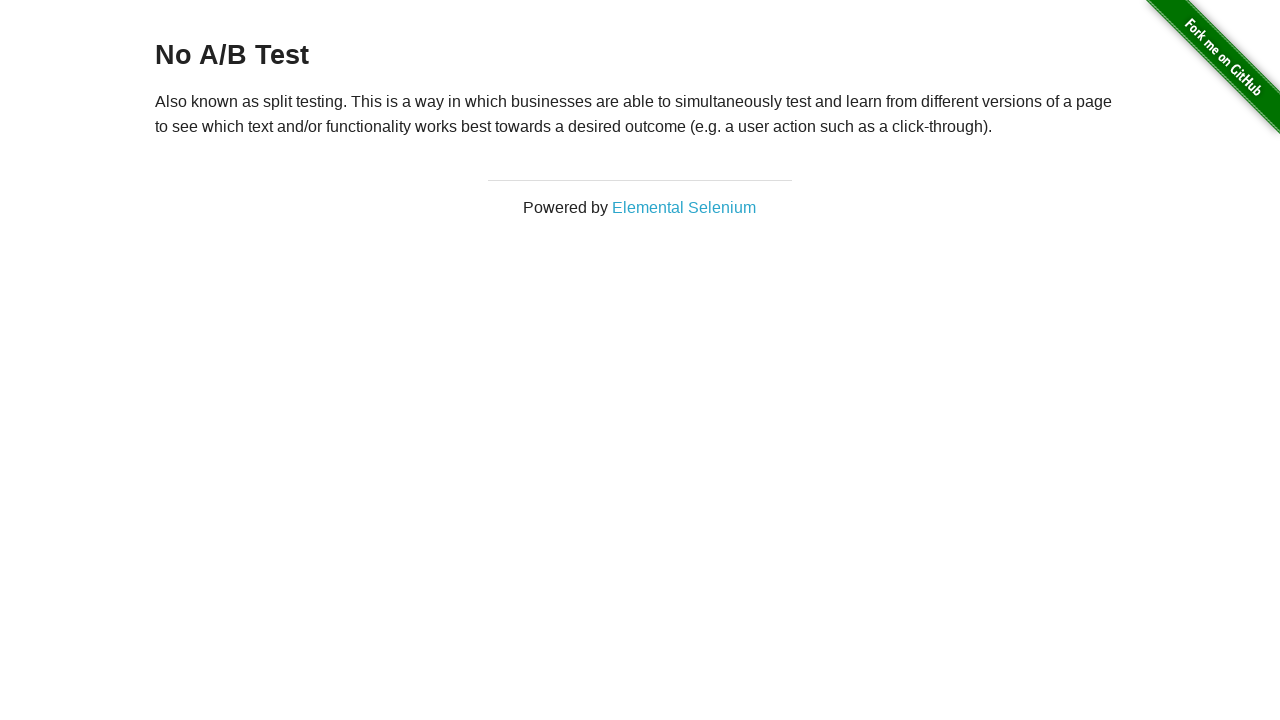